Tests login form behavior when attempting to login with a locked out user account, verifying the appropriate error message

Starting URL: https://www.saucedemo.com/

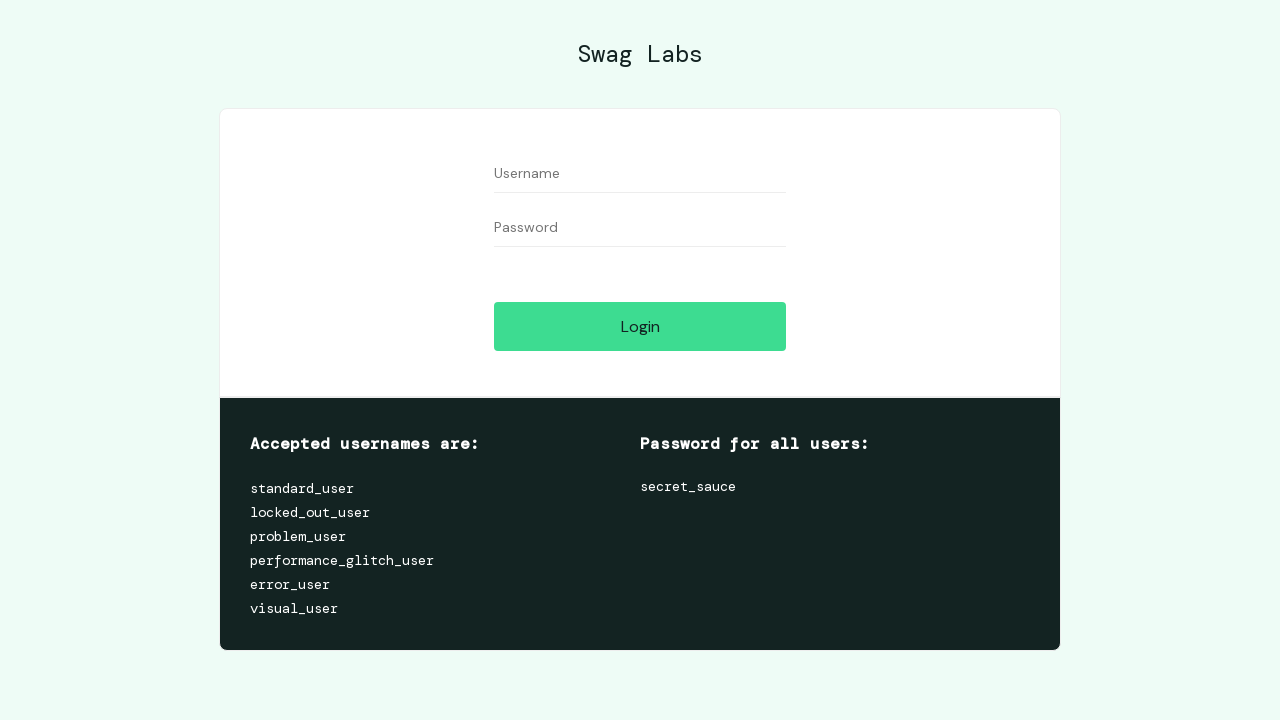

Filled username field with 'locked_out_user' on [data-test="username"]
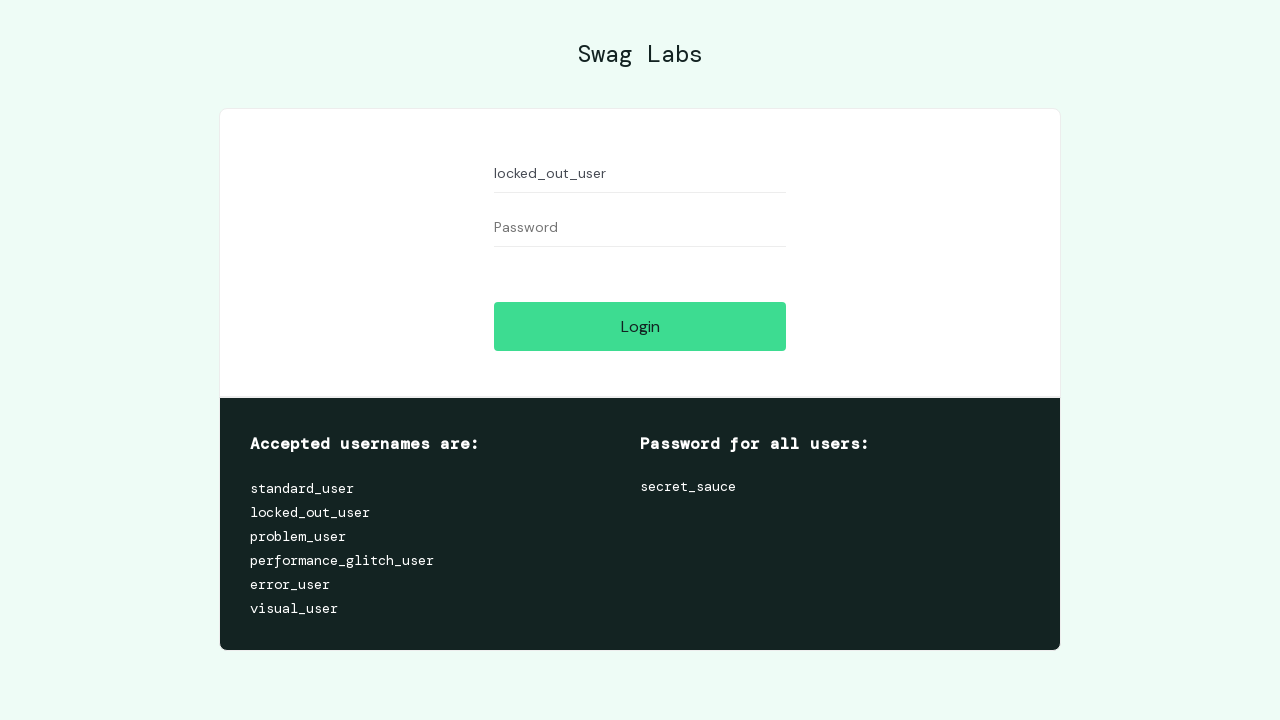

Filled password field with 'secret_sauce' on [data-test="password"]
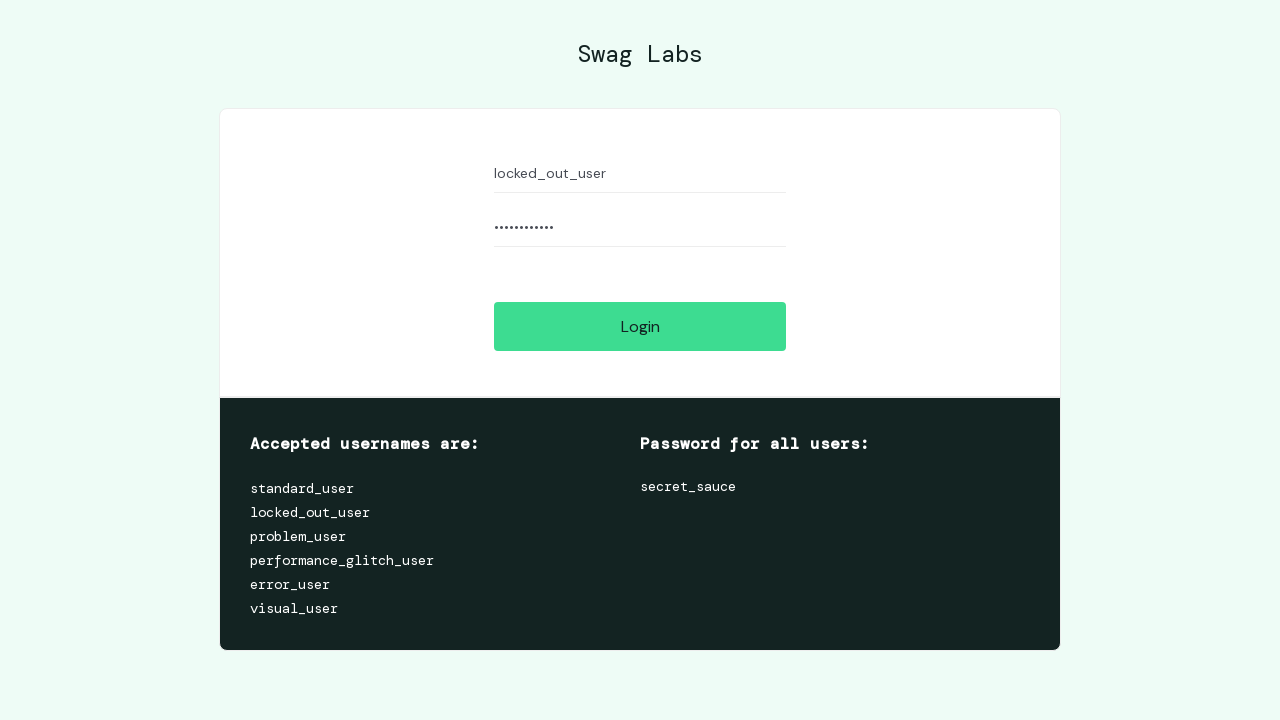

Clicked login button to attempt login with locked out account at (640, 326) on [data-test="login-button"]
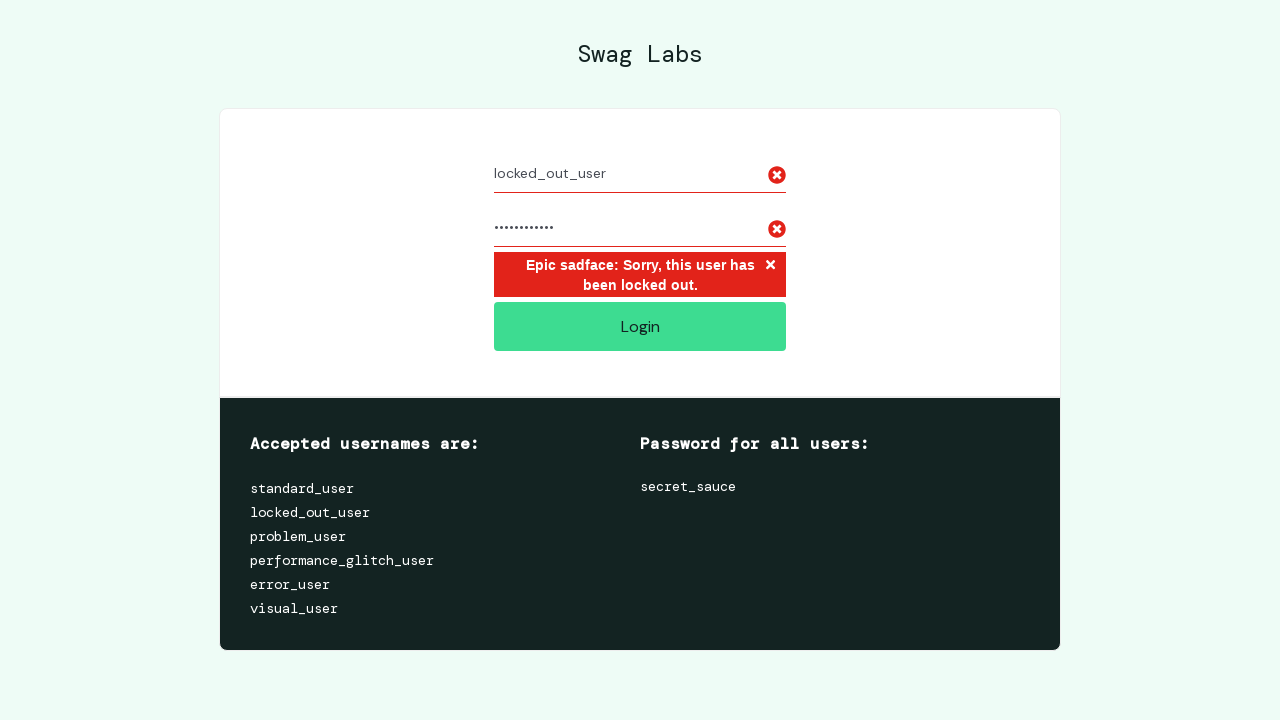

Verified error message is displayed for locked out user
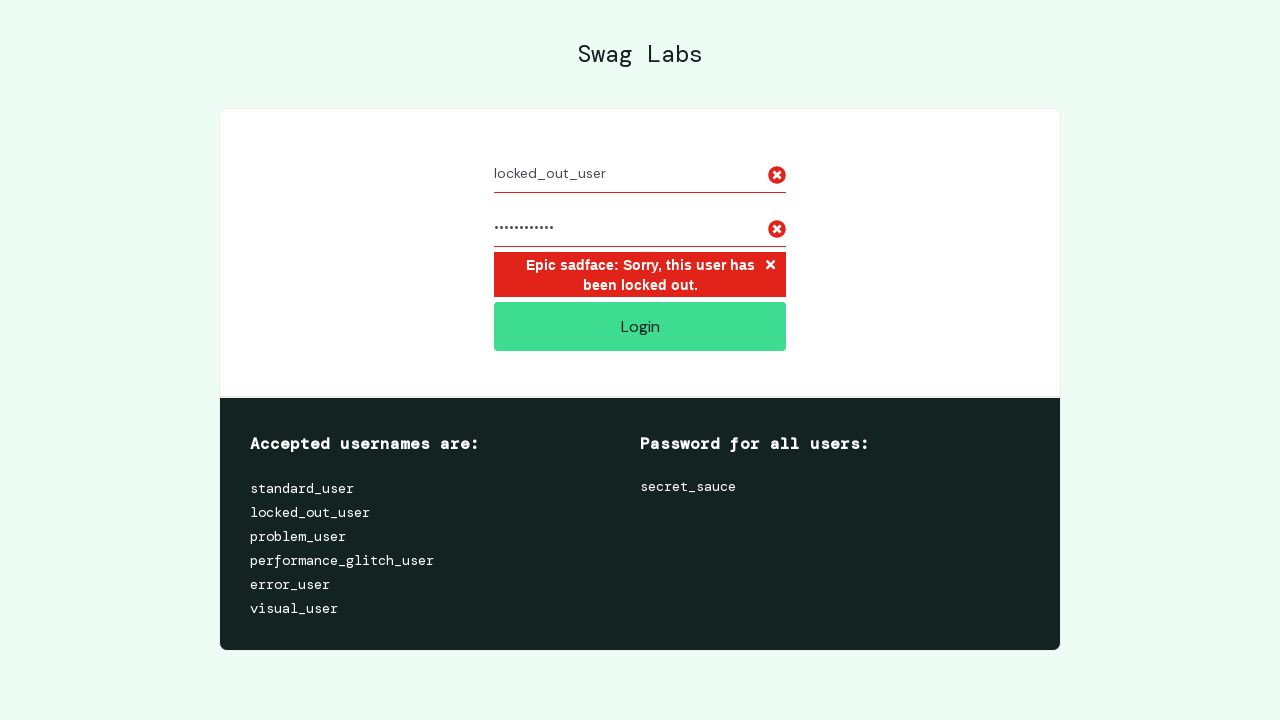

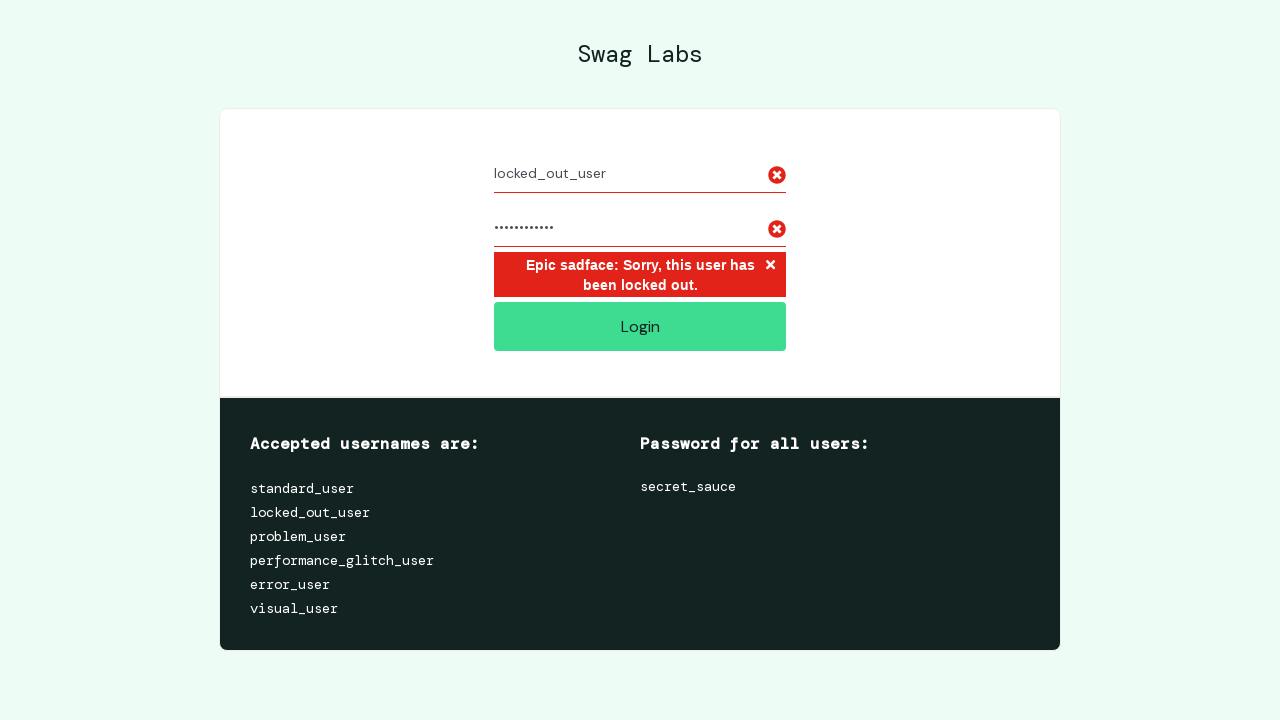